Tests the "Click Me" button on DemoQA buttons page by clicking it and verifying the dynamic click message appears

Starting URL: https://demoqa.com/elements

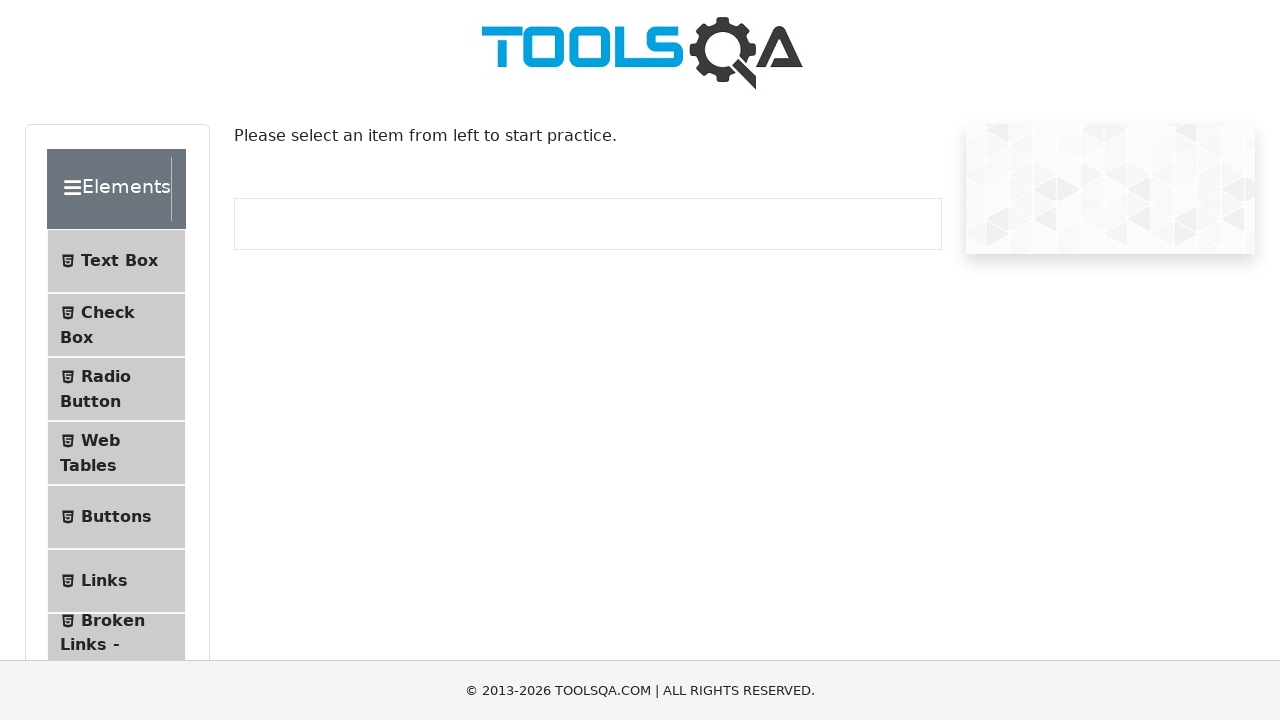

Clicked Buttons menu item in sidebar at (116, 517) on li:has-text('Buttons')
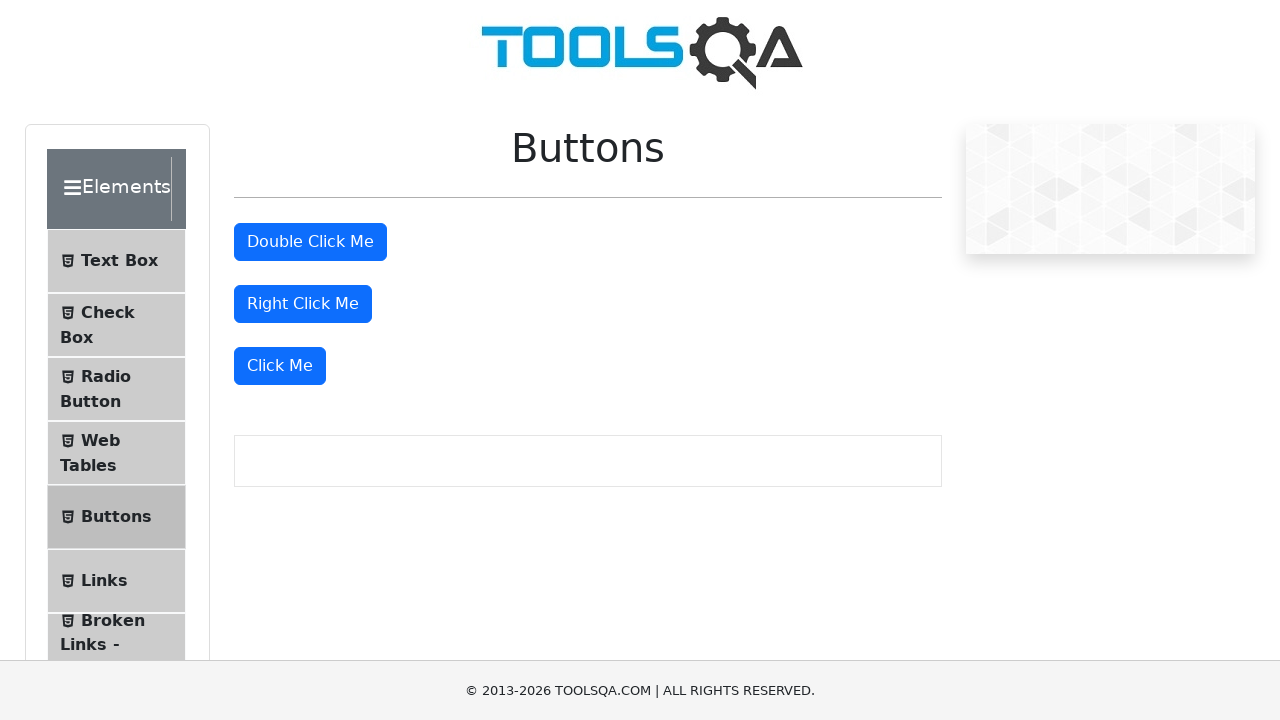

Buttons page loaded at https://demoqa.com/buttons
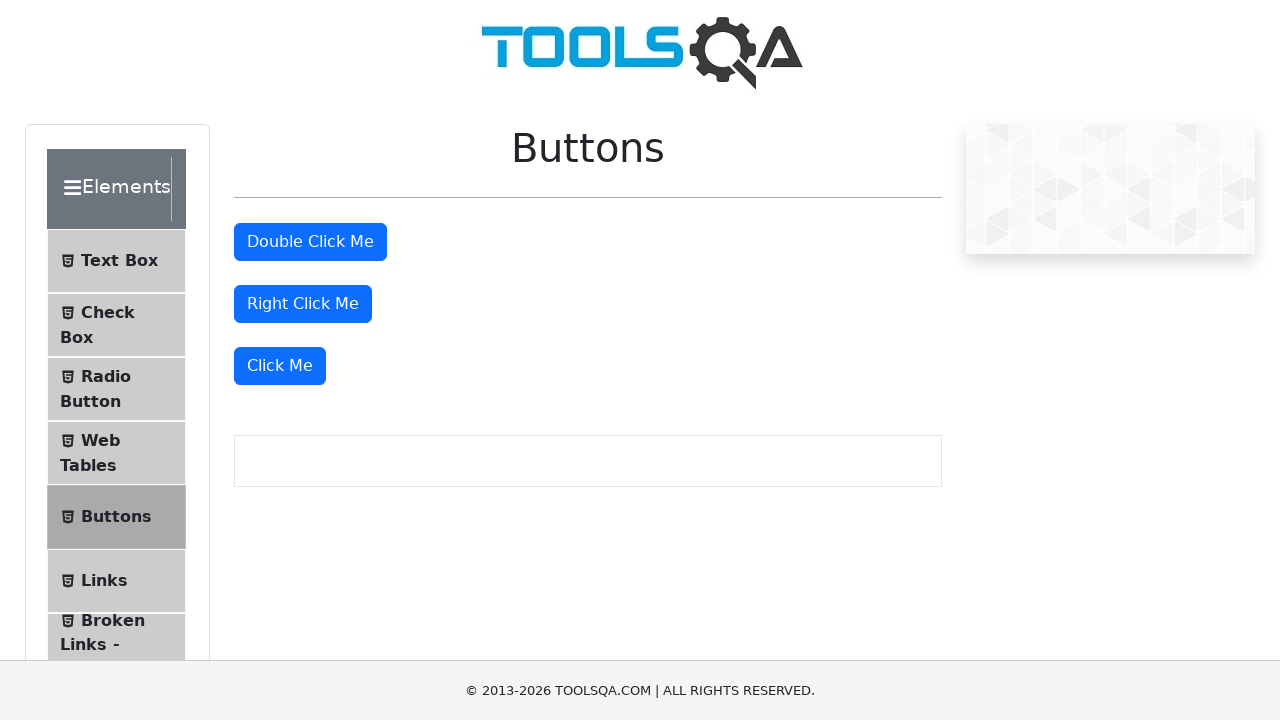

Clicked the 'Click Me' button at (280, 366) on internal:role=button[name="Click Me"s]
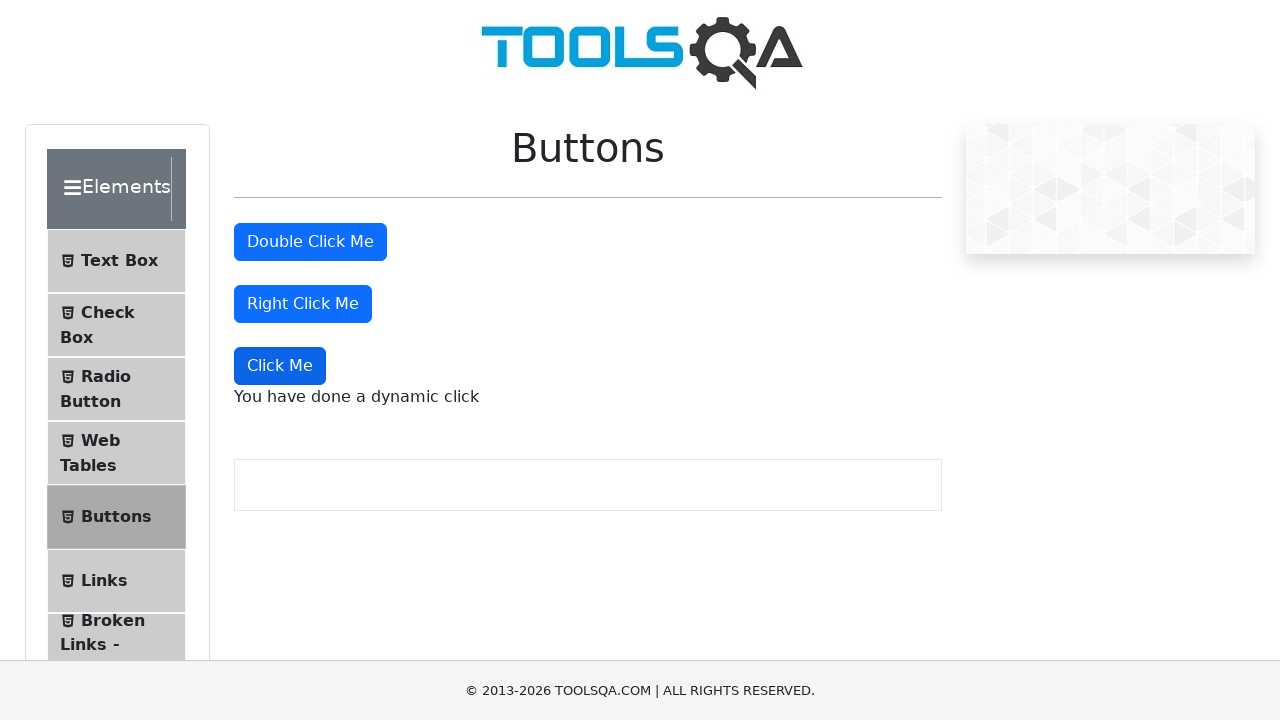

Verified dynamic click message 'You have done a dynamic click' appeared
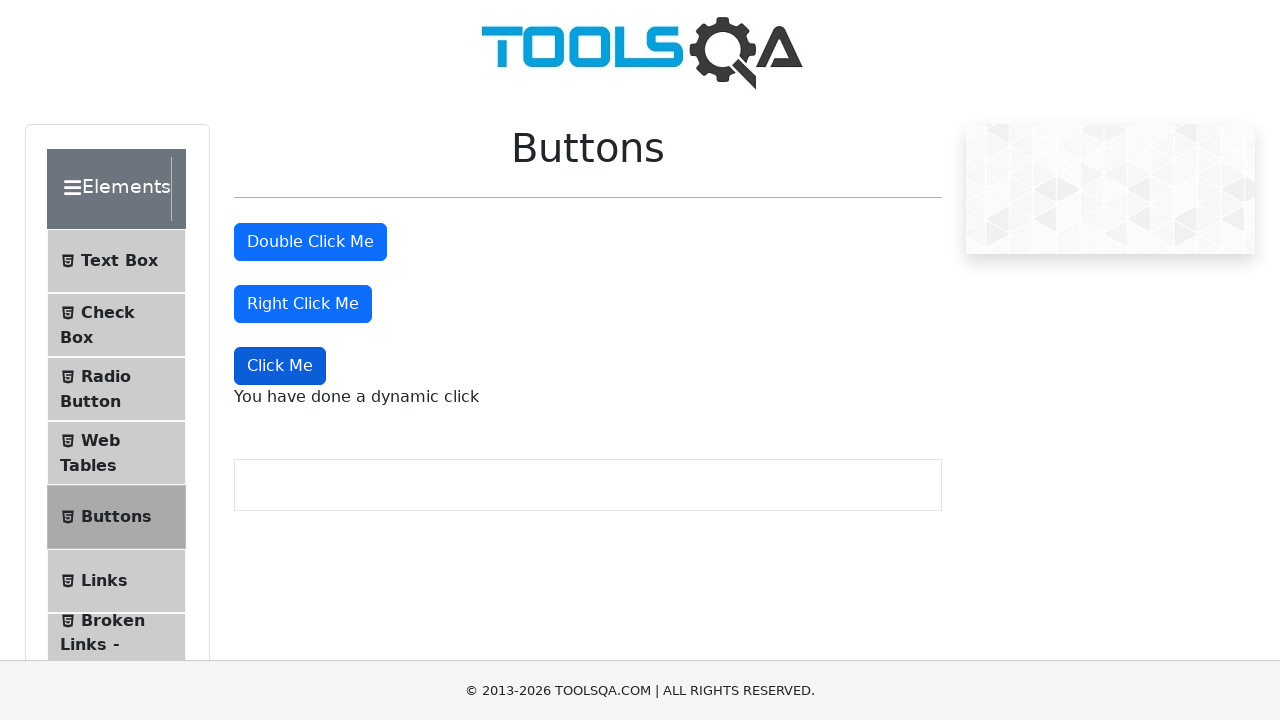

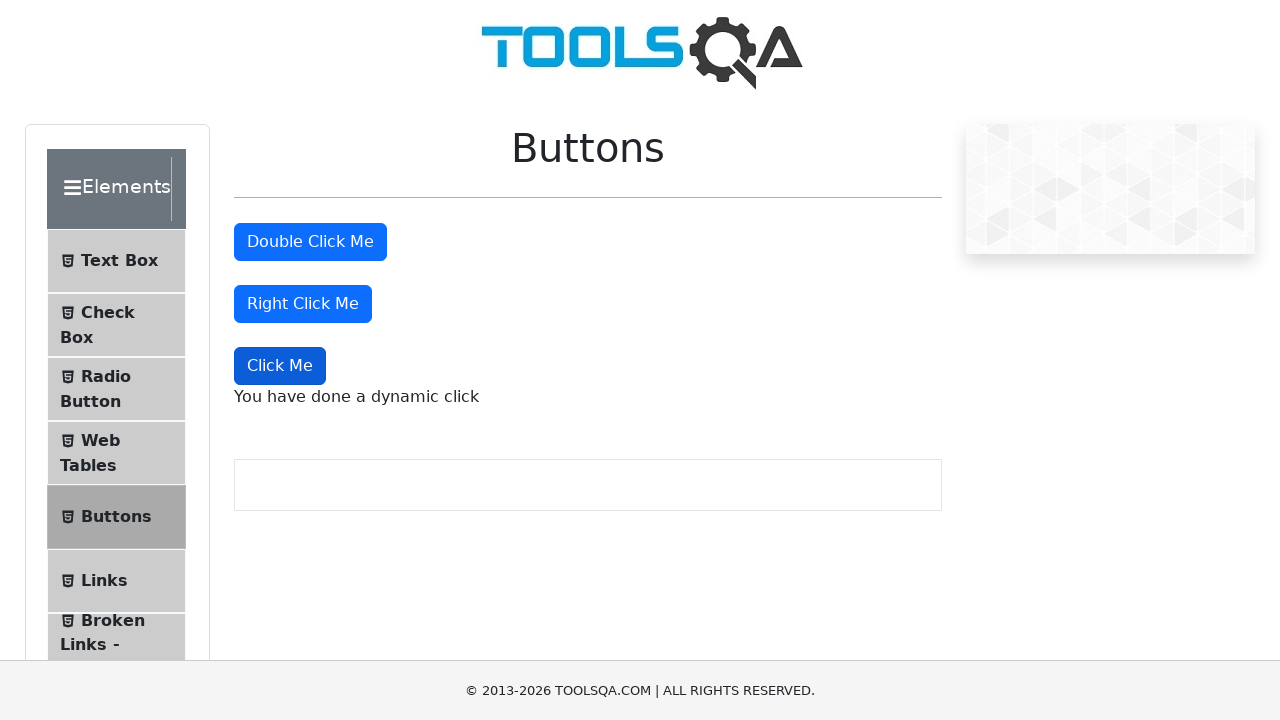